Tests navigation from the Playwright homepage by clicking the "Get started" link and verifying the URL changes to the intro page

Starting URL: https://playwright.dev/

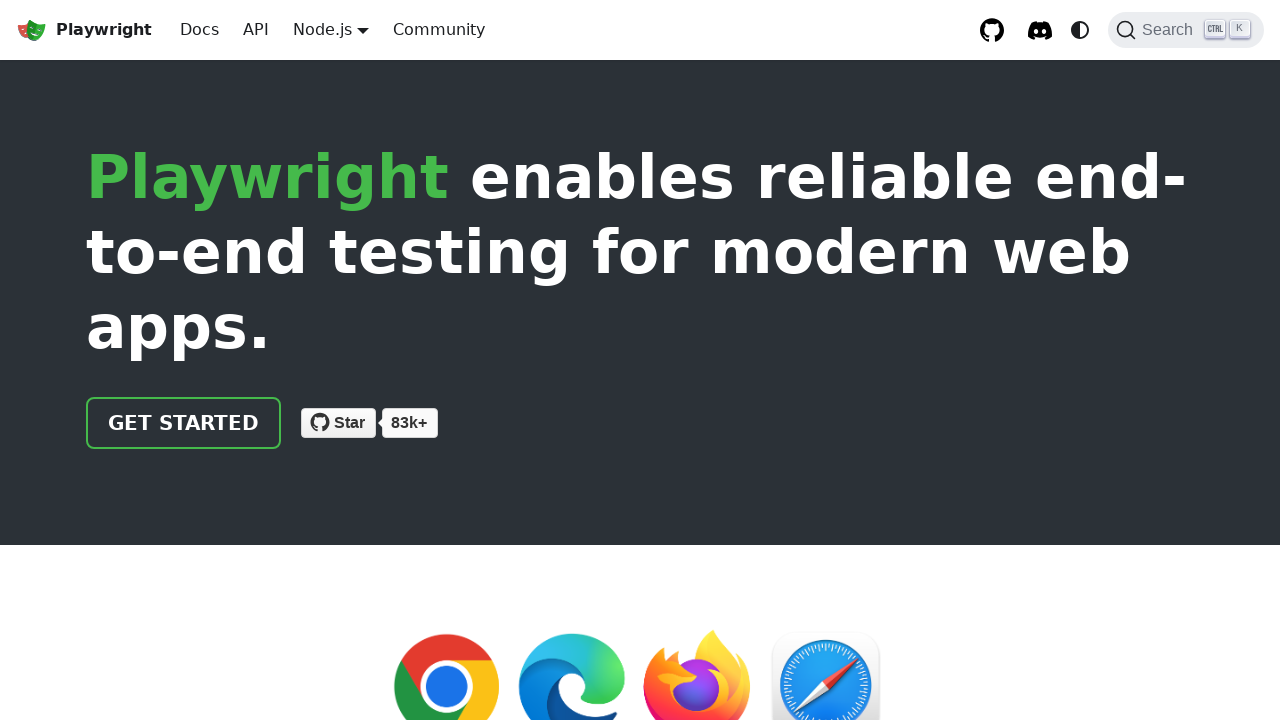

Clicked 'Get started' link on Playwright homepage at (184, 423) on internal:role=link[name="Get started"i]
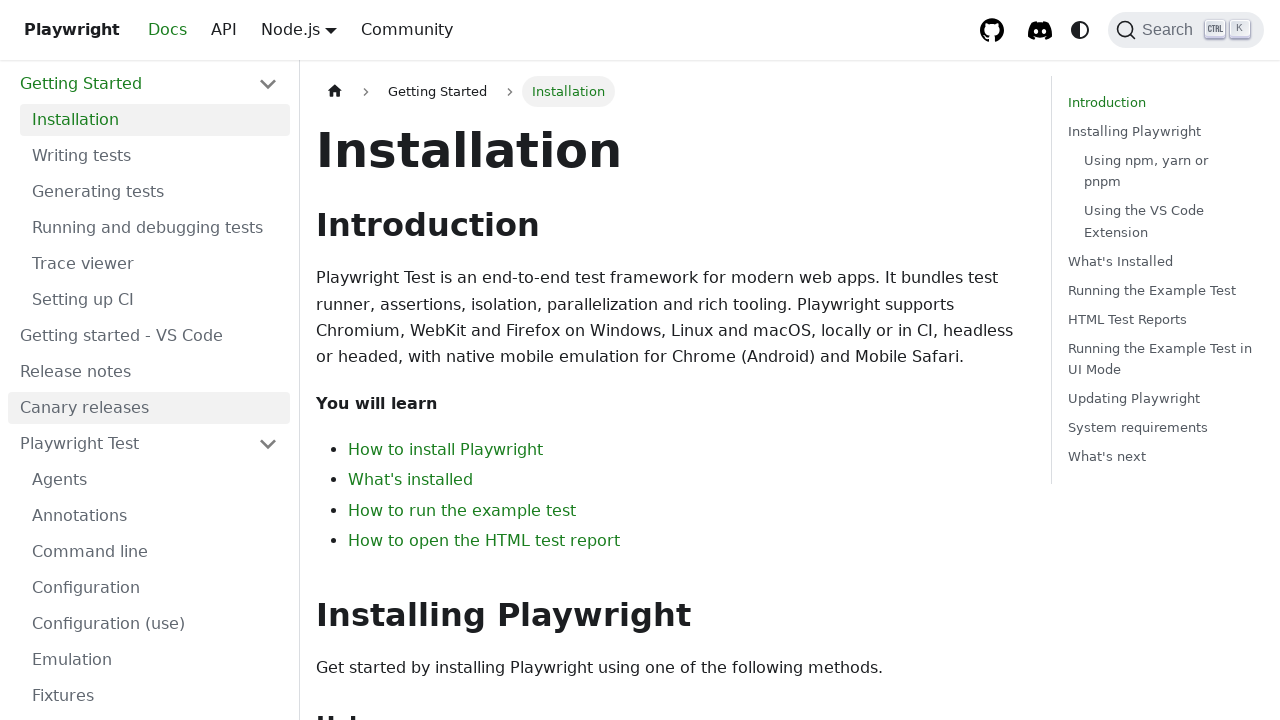

Navigation completed - URL changed to intro page
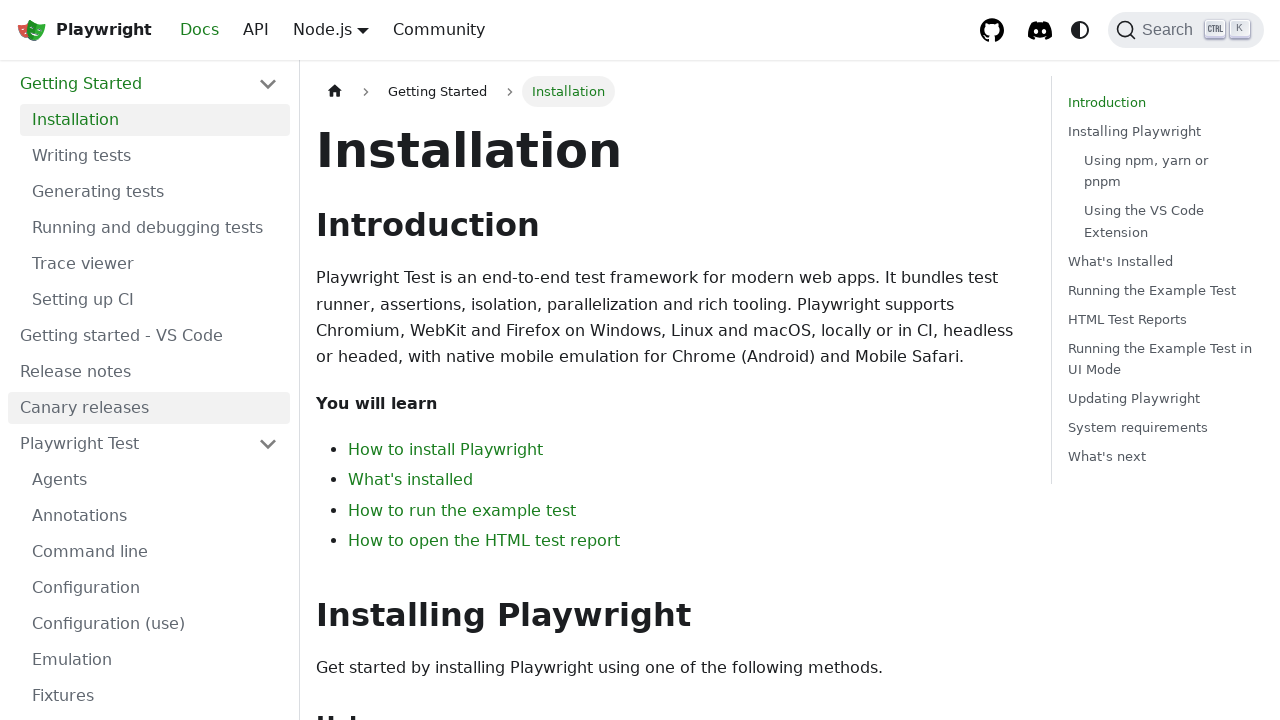

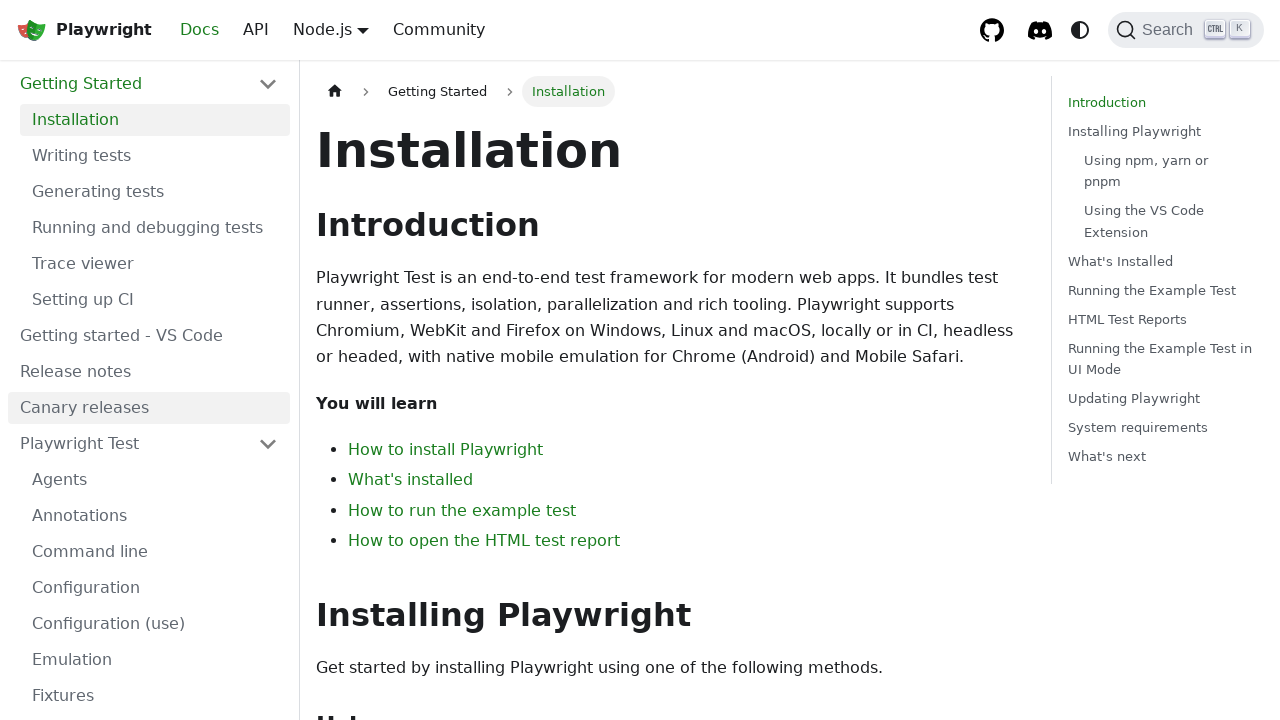